Tests the sign-up functionality on the DemoBlaze demo e-commerce site by clicking the sign-up button, filling in username and password fields, and submitting the registration form.

Starting URL: https://www.demoblaze.com/index.html

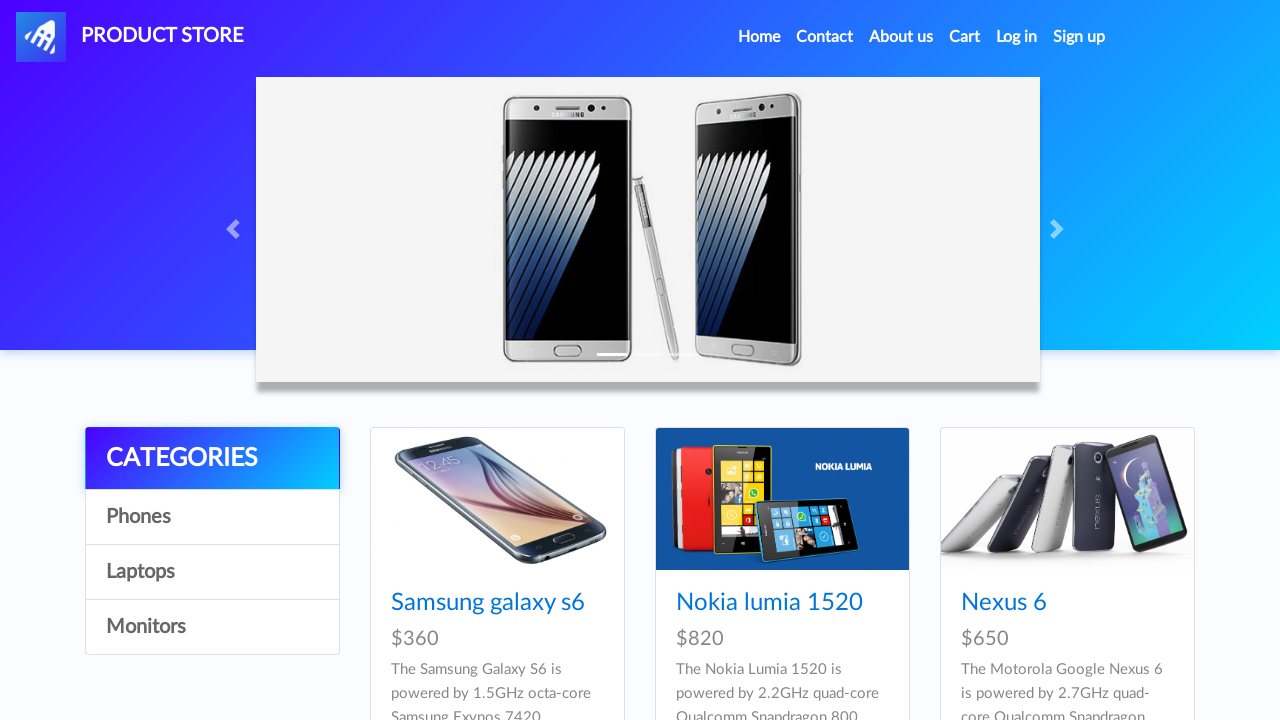

Clicked sign-up button to open registration modal at (1079, 37) on #signin2
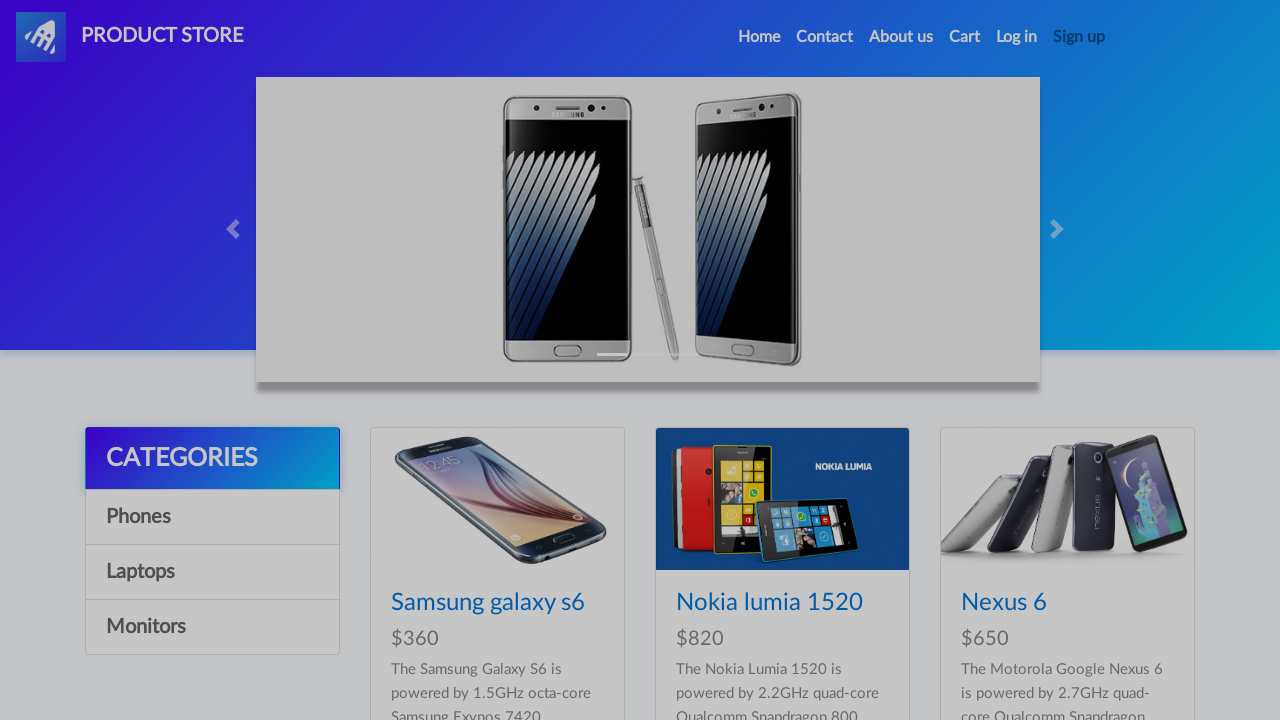

Sign-up modal appeared with username field visible
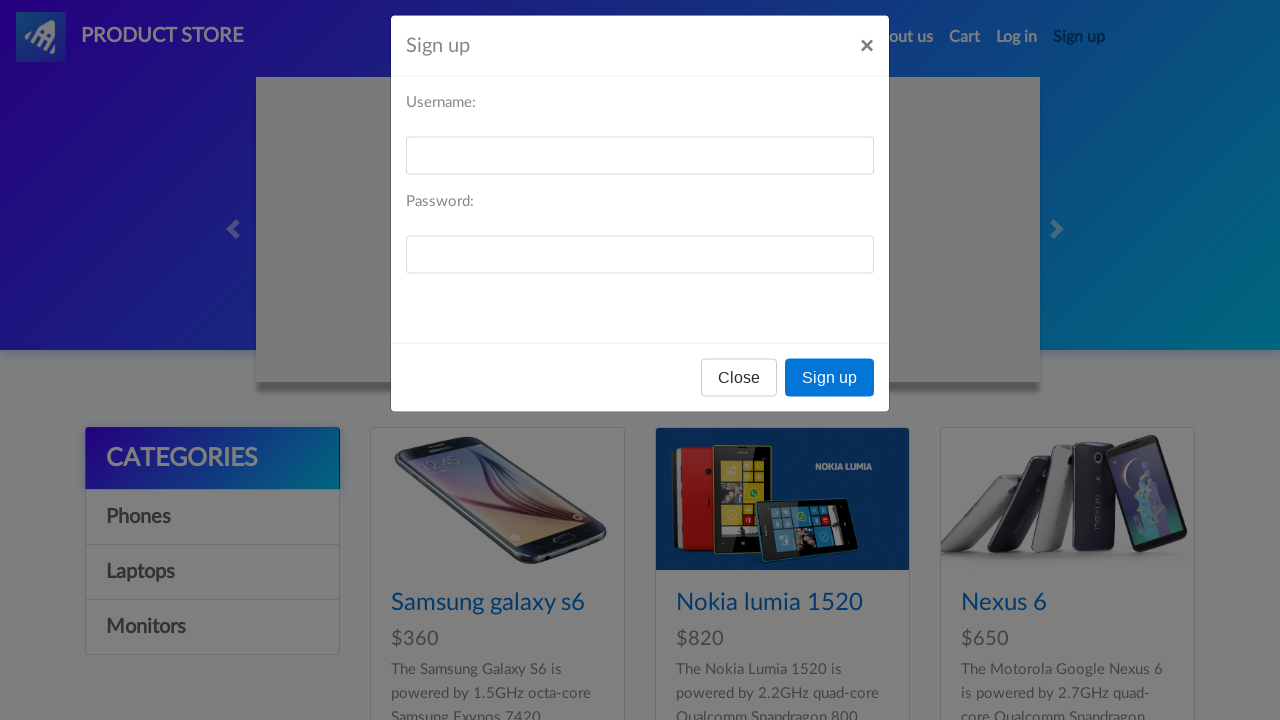

Filled username field with 'TestUser7832' on #sign-username
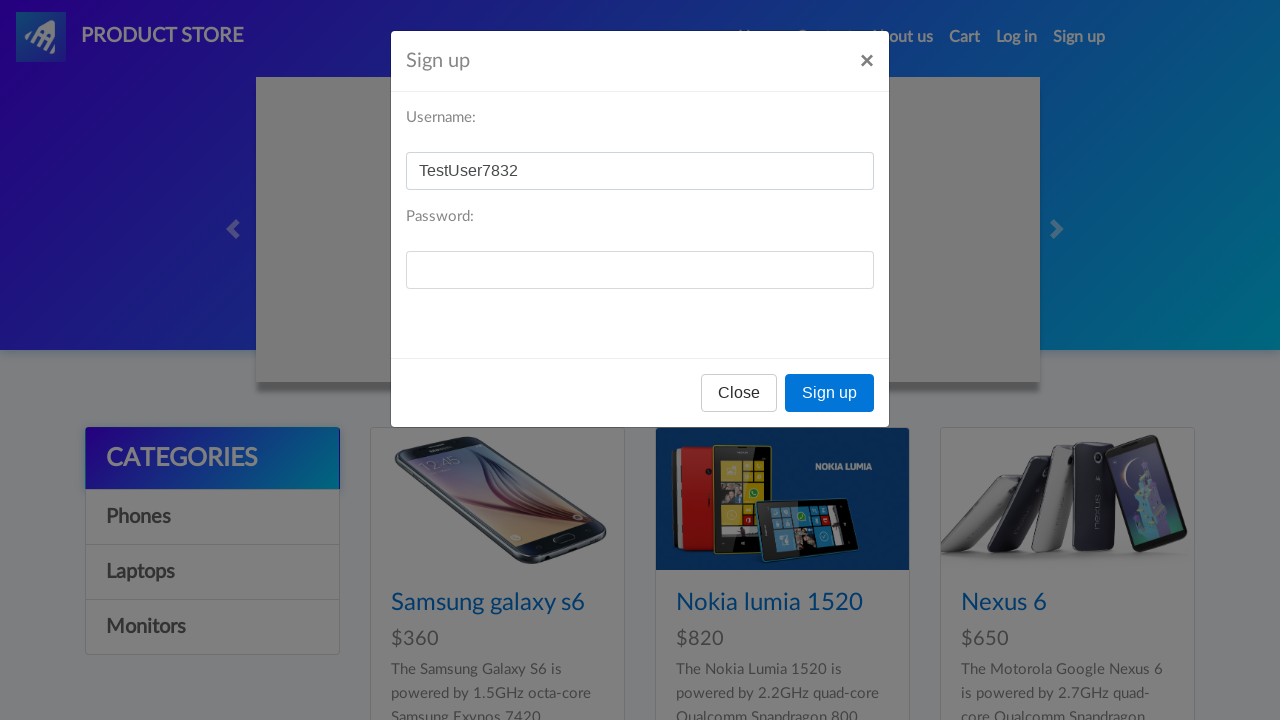

Filled password field with 'RandomSecure9876' on #sign-password
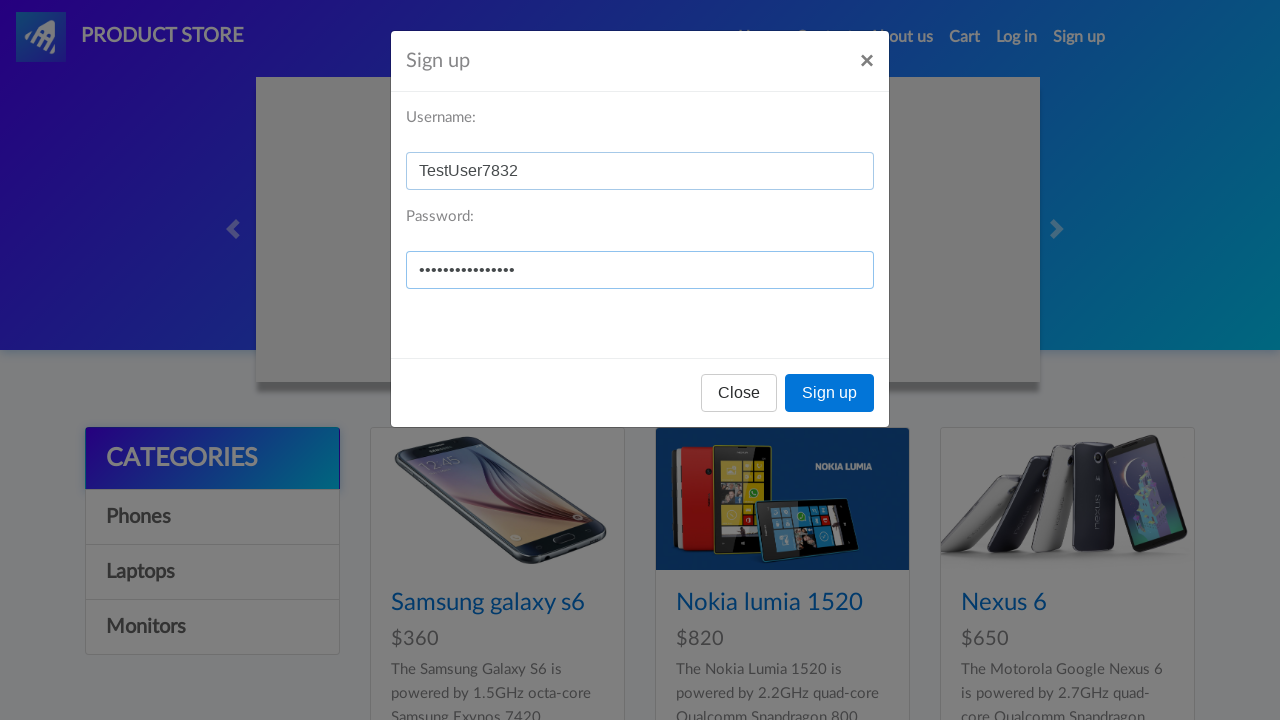

Clicked Sign up button to submit registration form at (830, 393) on #signInModal > div > div > div.modal-footer > button.btn.btn-primary
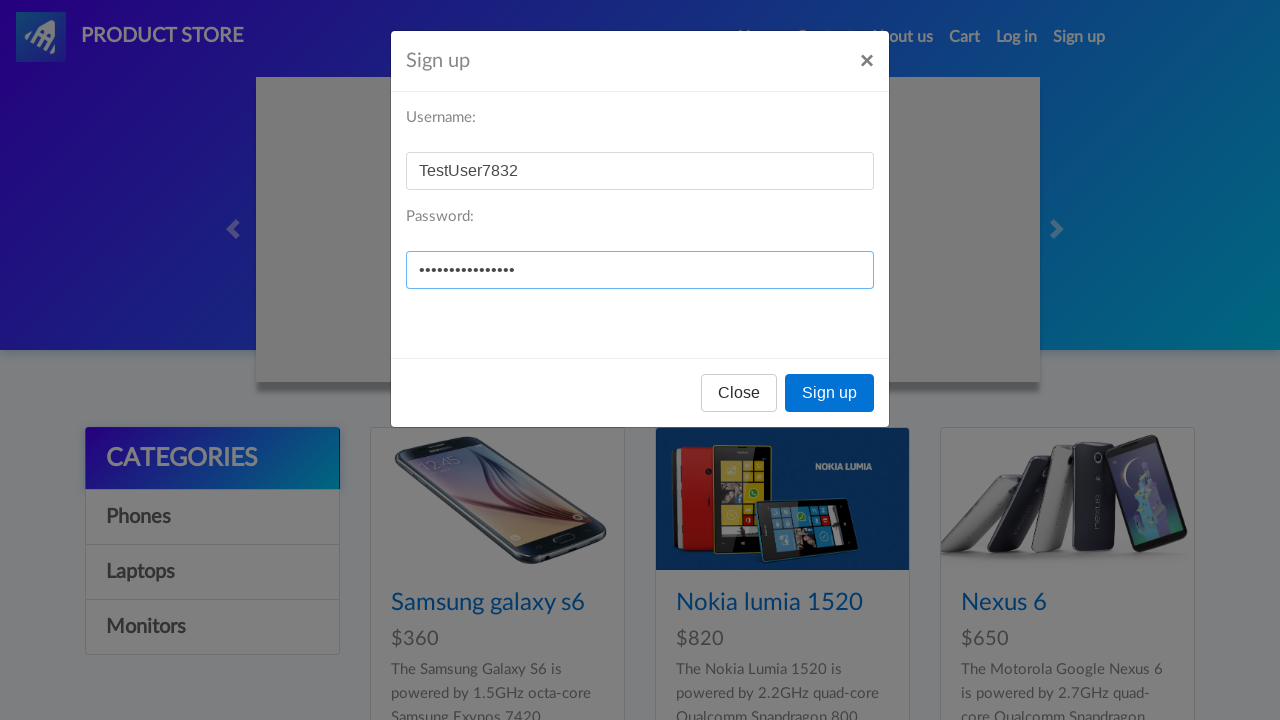

Waited for sign-up action to complete and alert to appear
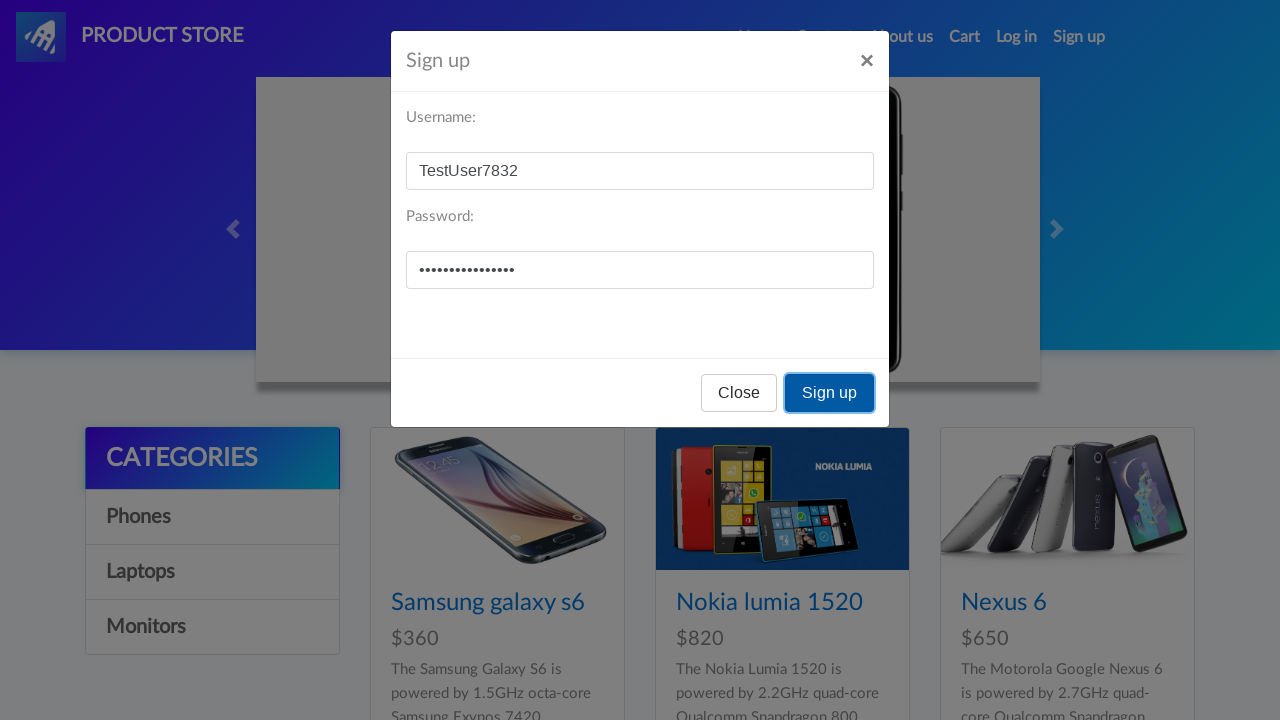

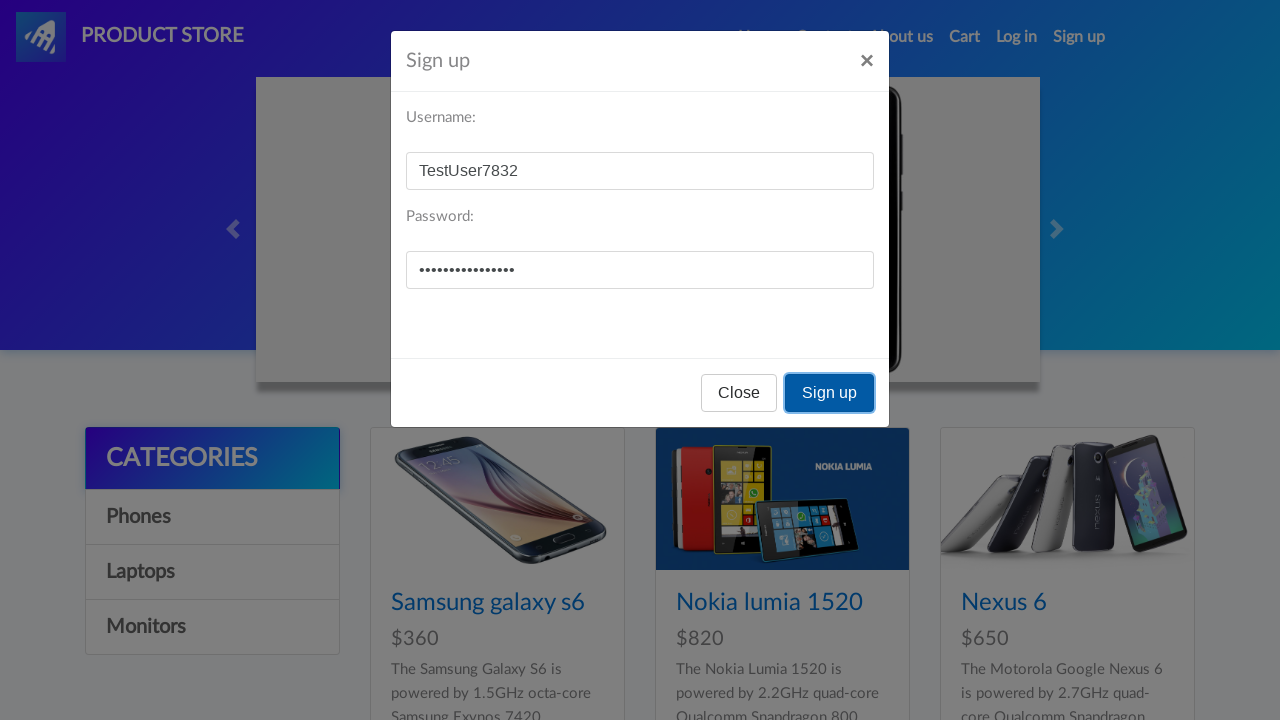